Navigates to Basic elements section and tests multiple checkbox selection functionality including regular checkboxes and inline checkboxes

Starting URL: http://automationbykrishna.com

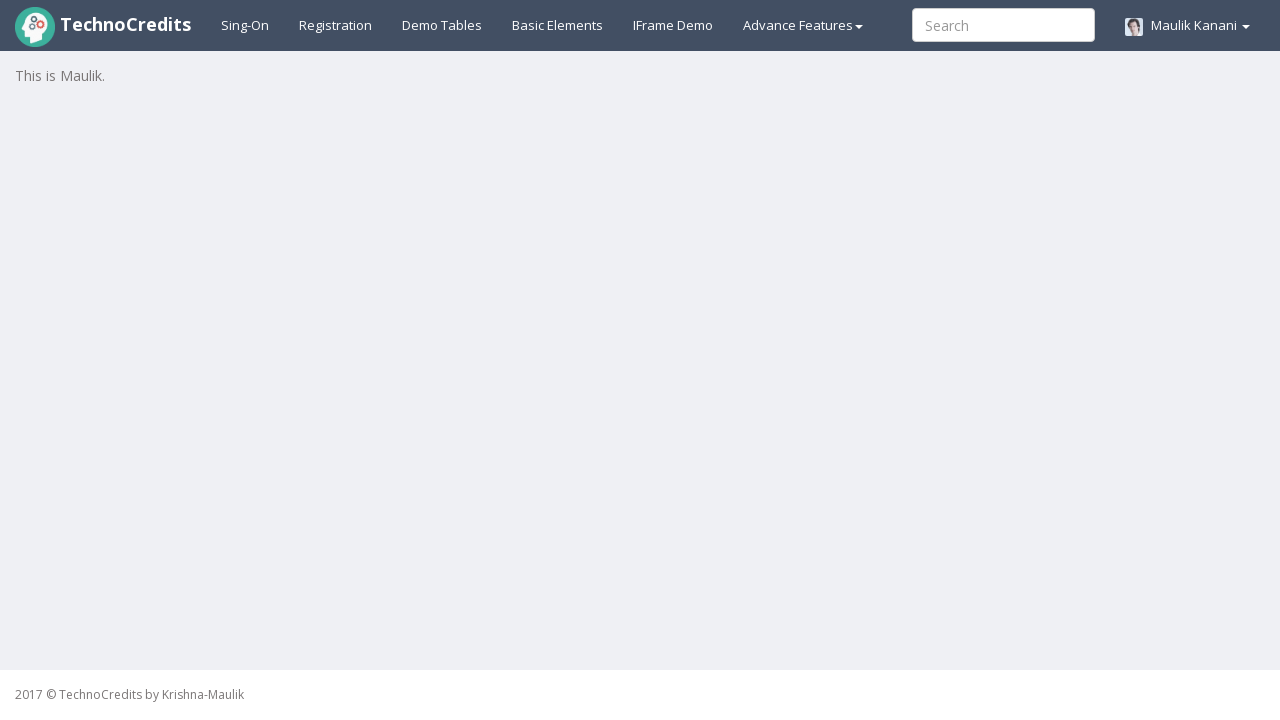

Clicked on Basic elements link at (558, 25) on a#basicelements
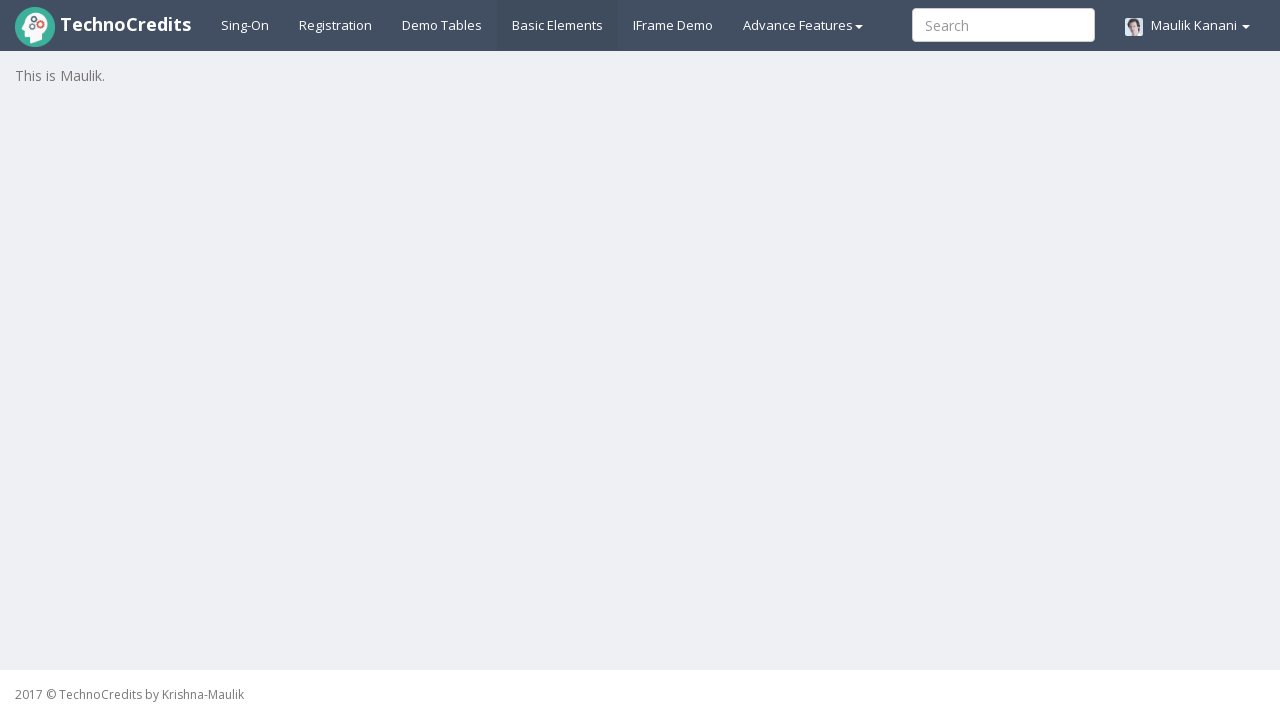

Waited 3 seconds for page to load
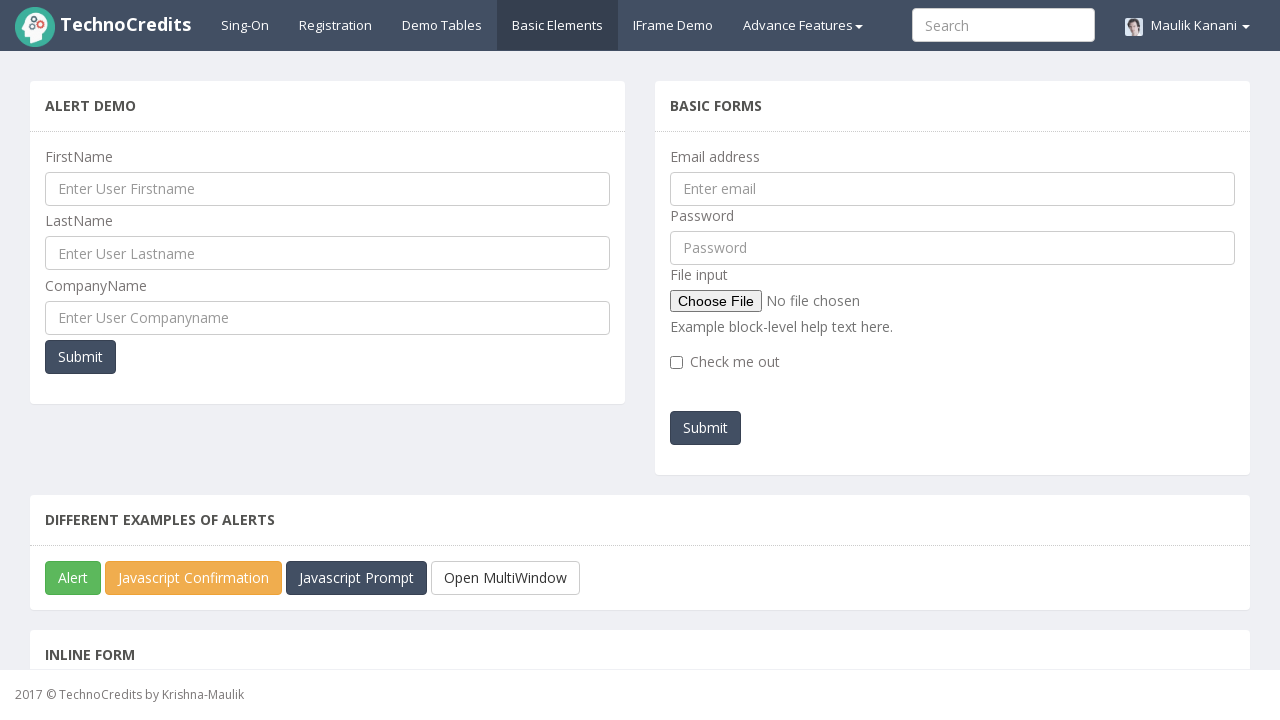

Located first and second checkbox elements in form group
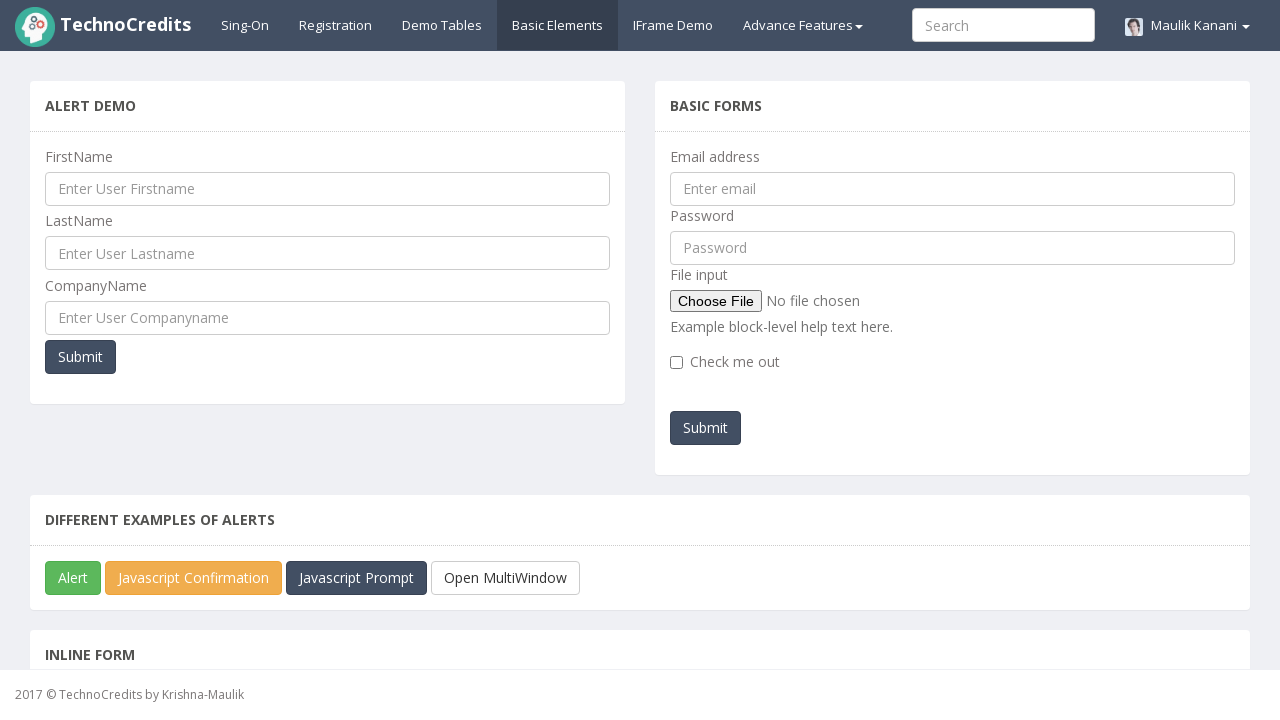

Scrolled first checkbox into view
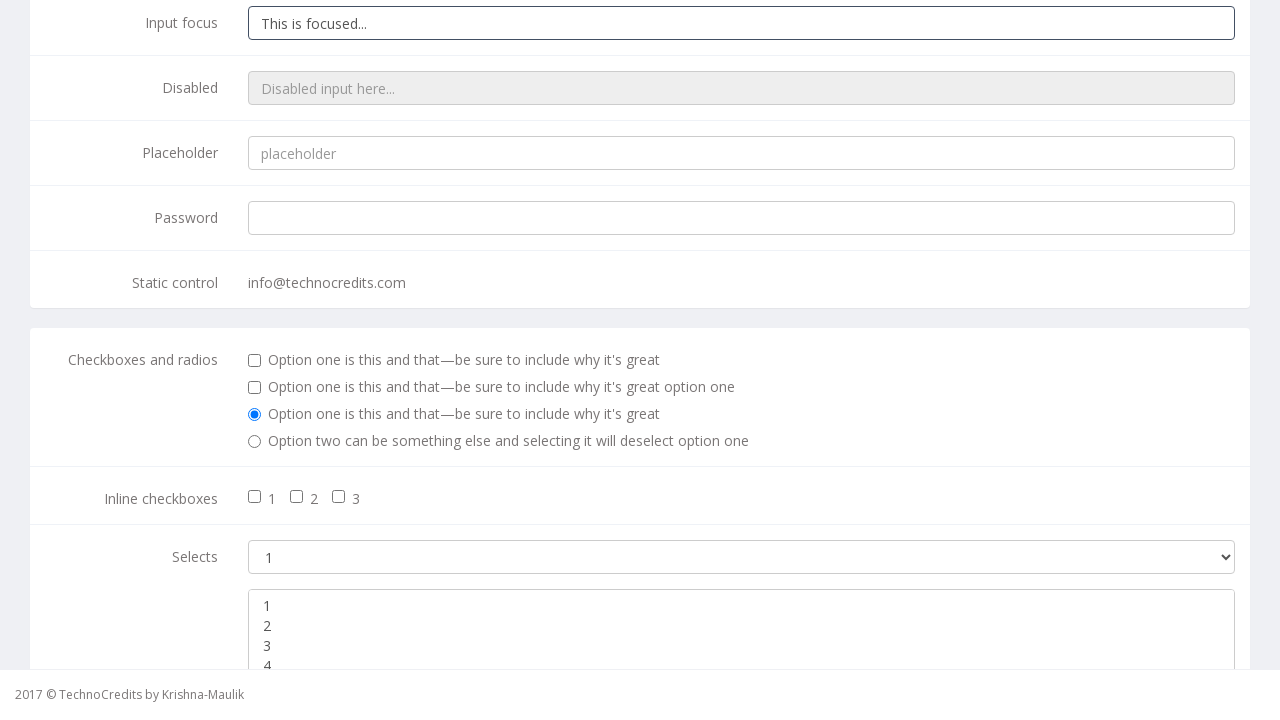

Clicked first checkbox in form group at (255, 361) on (//div[@class='form-group']//div[@class='checkbox'])[2]//input[@type='checkbox']
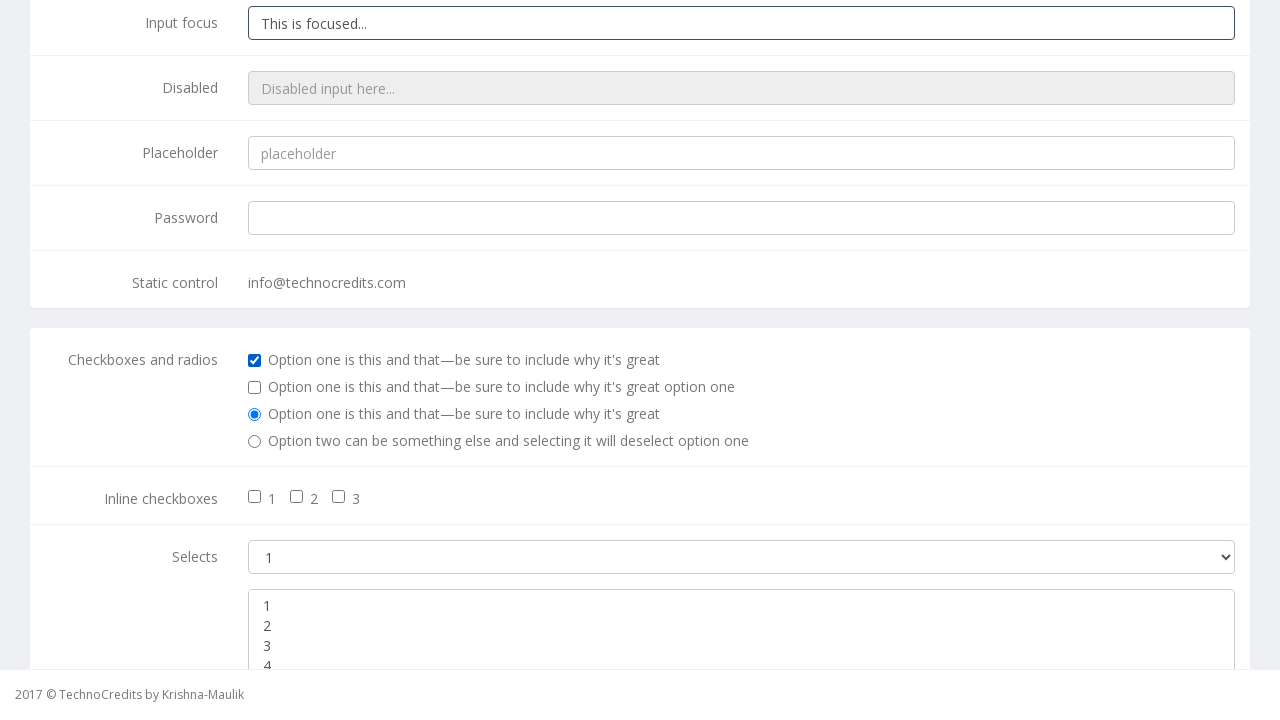

Clicked second checkbox in form group at (255, 388) on (//div[@class='form-group']//div[@class='checkbox'])[3]//input[@type='checkbox']
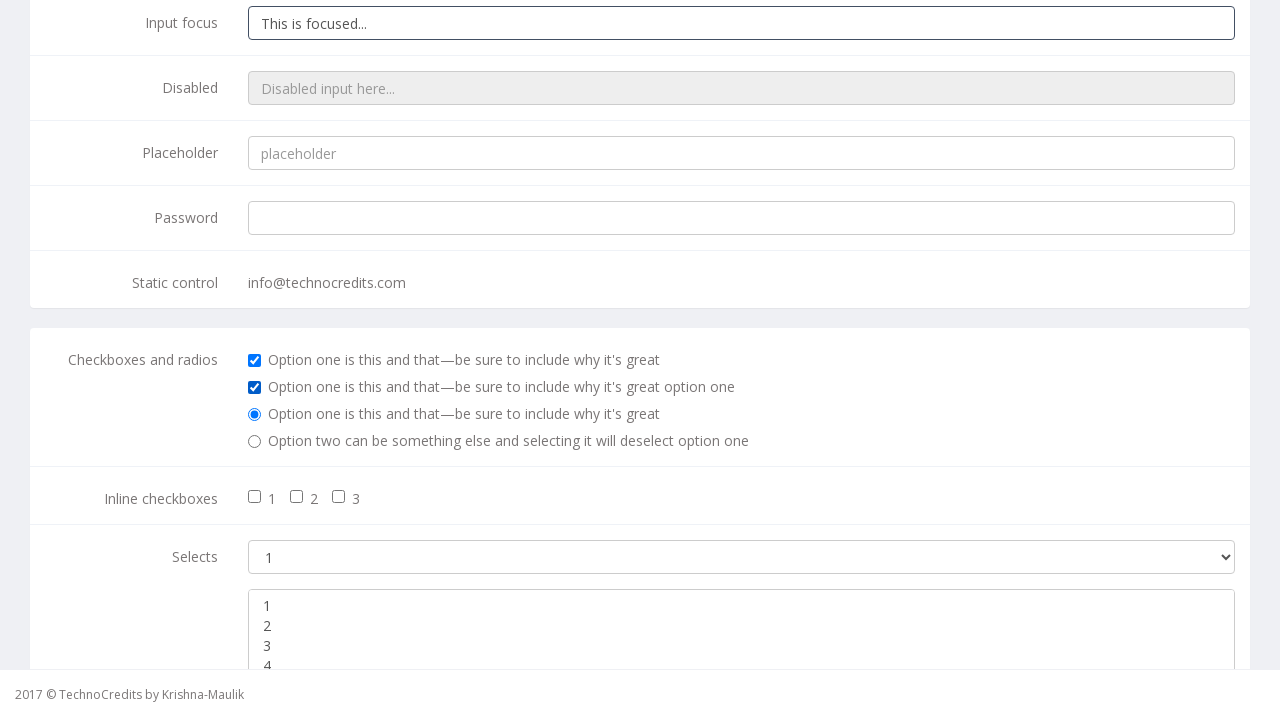

Clicked first inline checkbox at (255, 497) on input#inlineCheckbox1
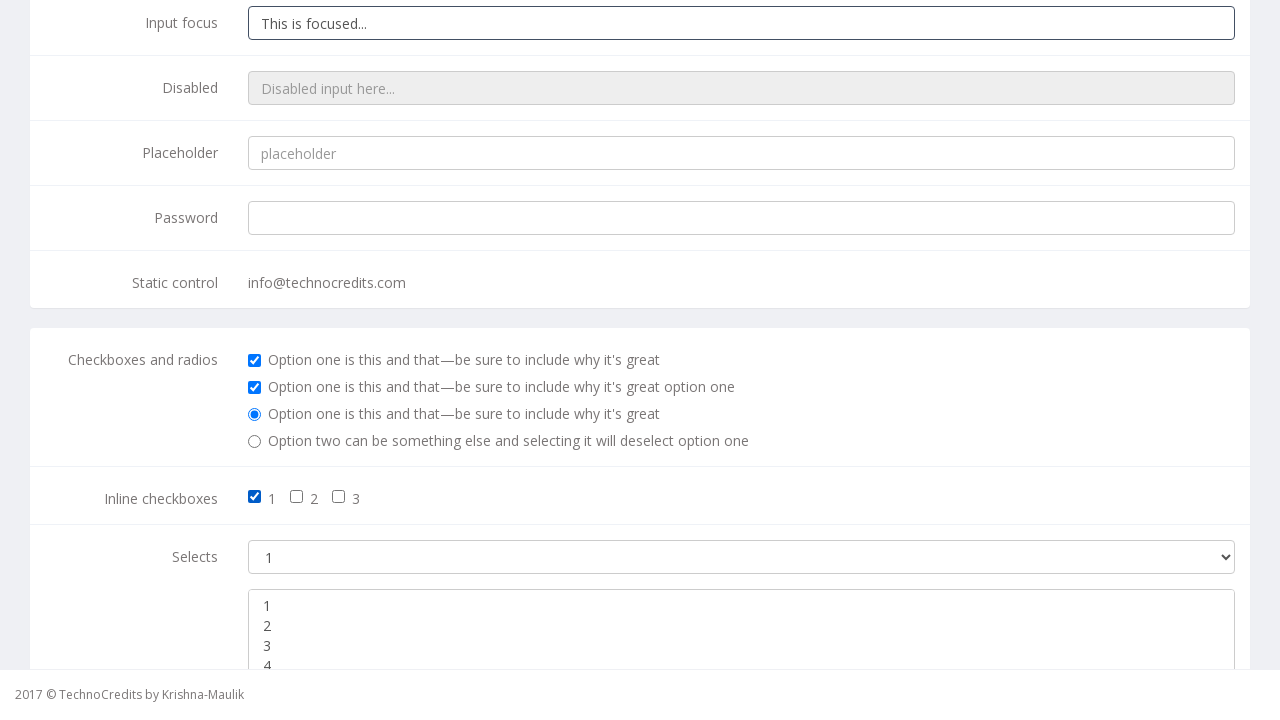

Clicked second inline checkbox at (297, 497) on input#inlineCheckbox2
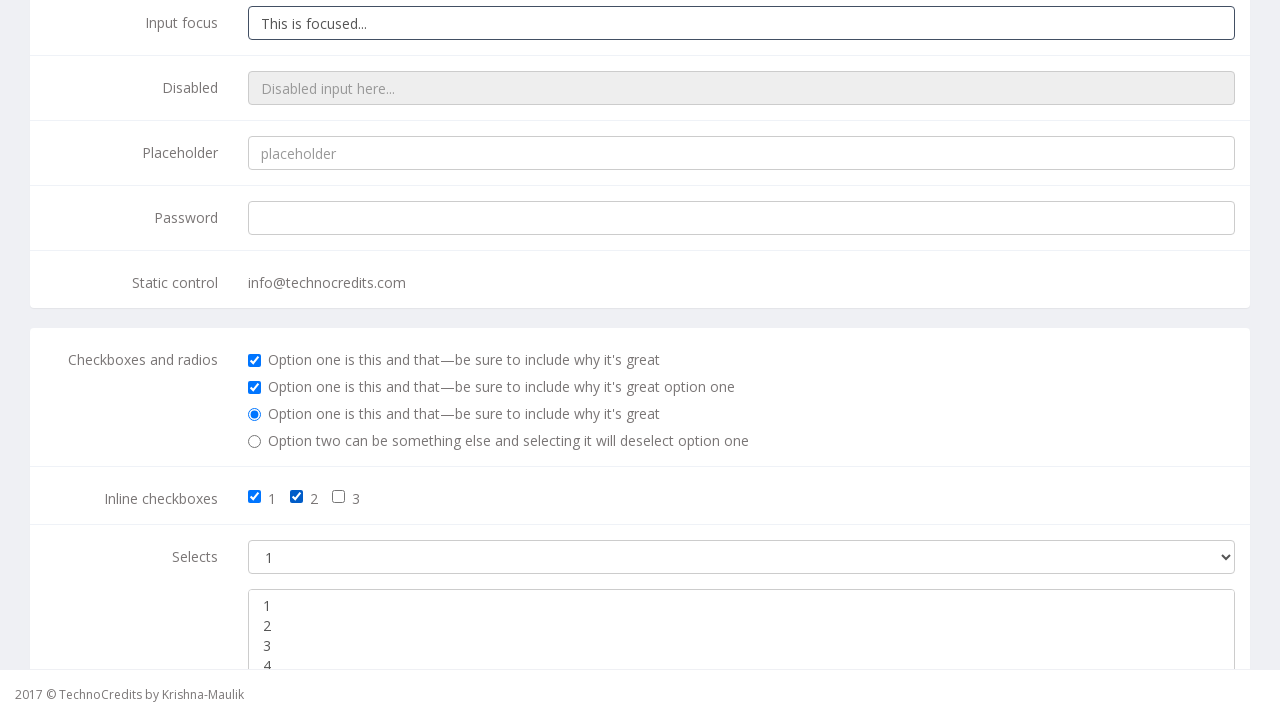

Clicked third inline checkbox at (339, 497) on input#inlineCheckbox3
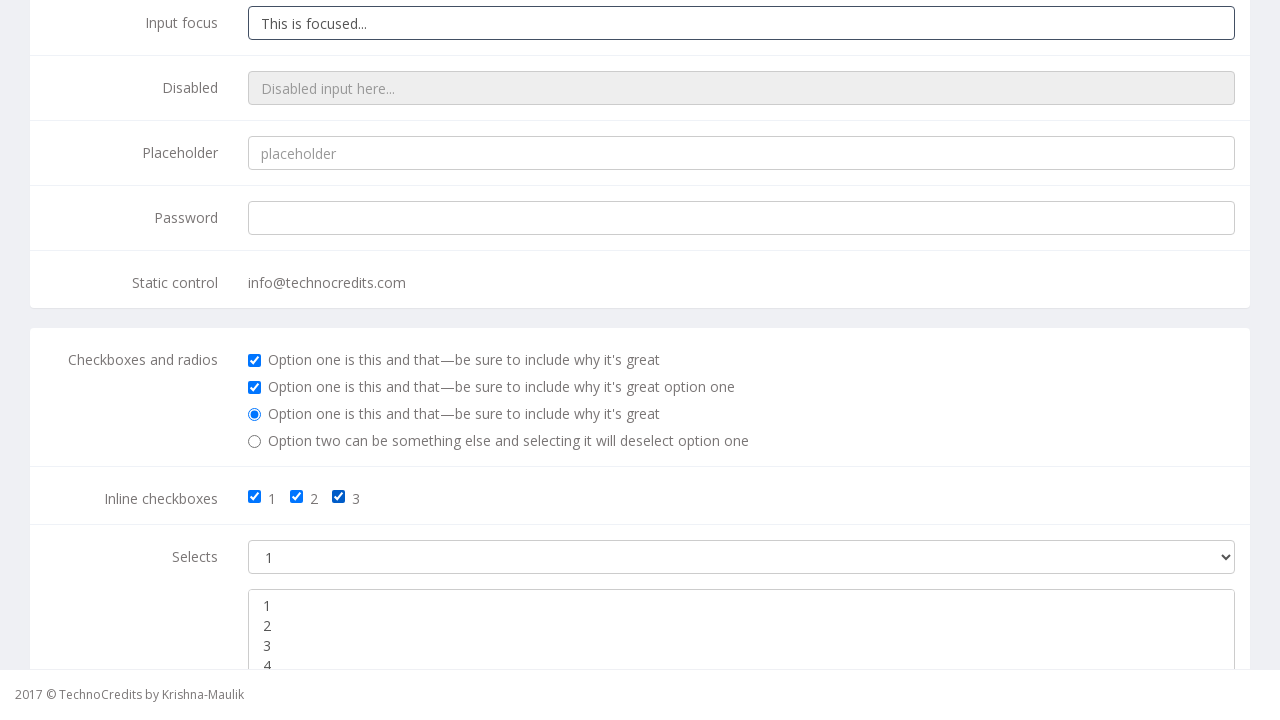

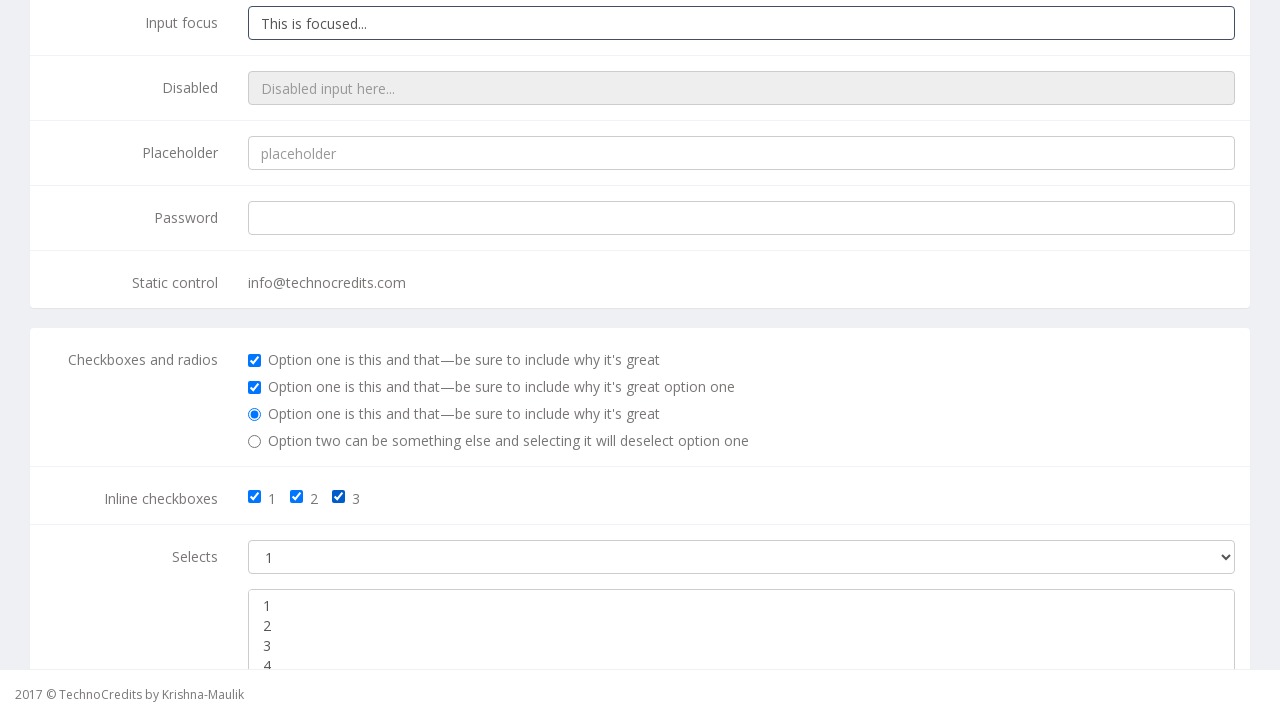